Tests interaction with nested iframes by filling a text input in frame_3 and checking a checkbox in a child frame

Starting URL: https://ui.vision/demo/webtest/frames/

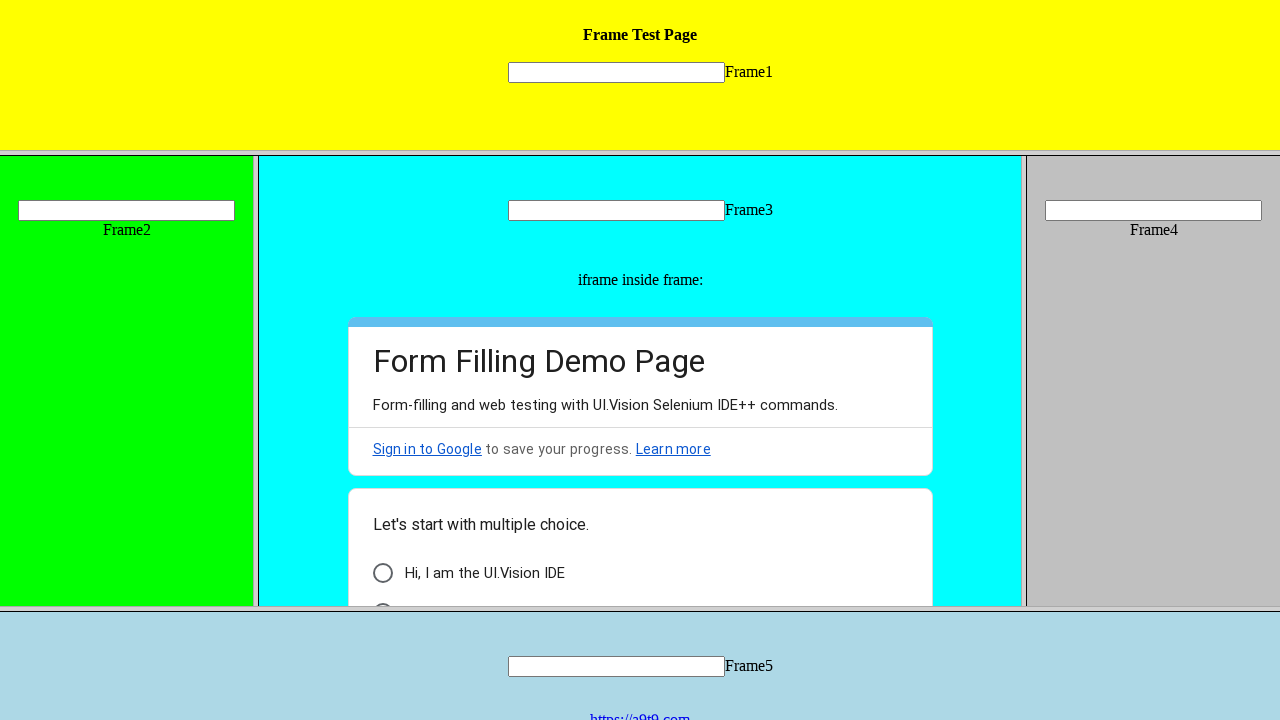

Located frame_3 by URL
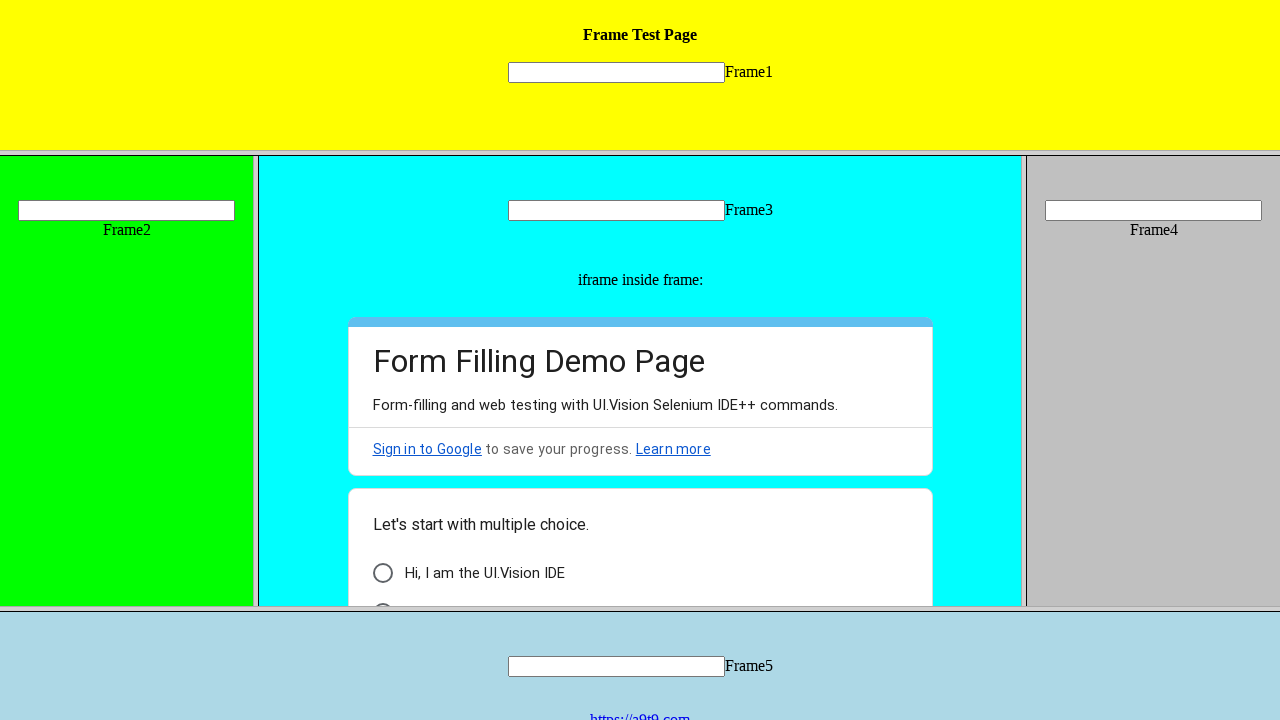

Filled text input in frame_3 with 'Welcome' on input[name='mytext3']
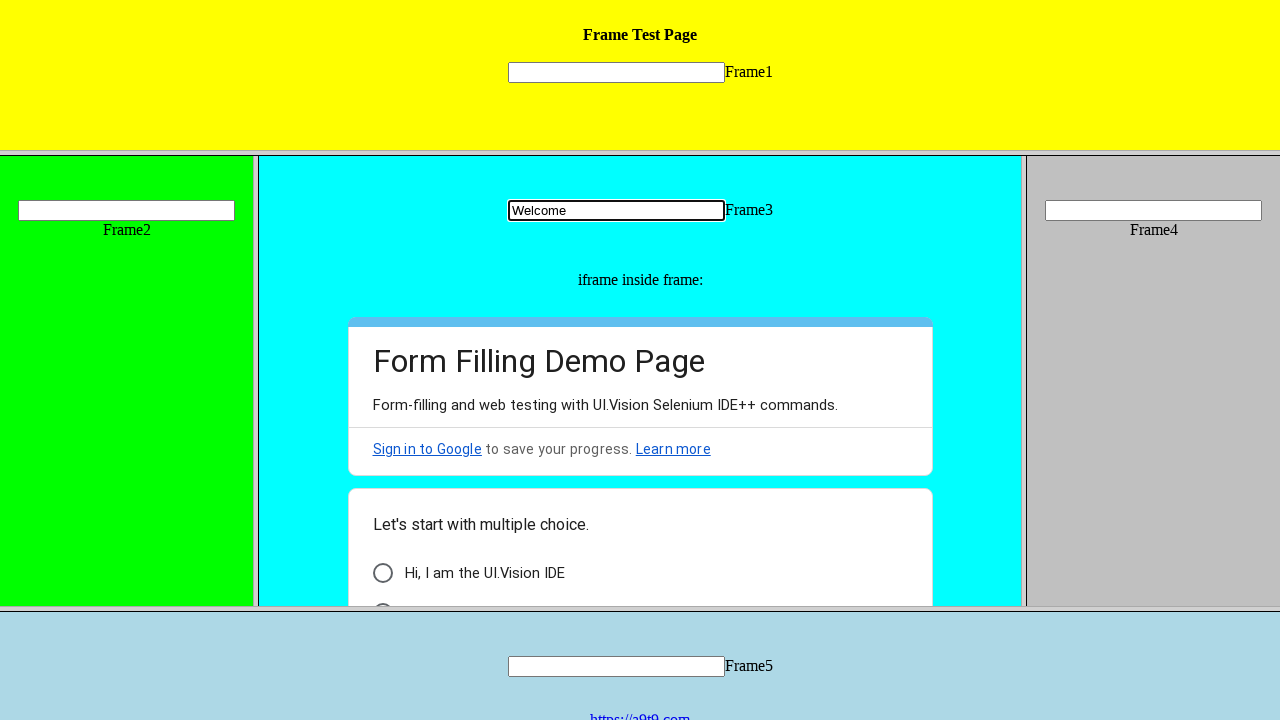

Retrieved child frames of frame_3
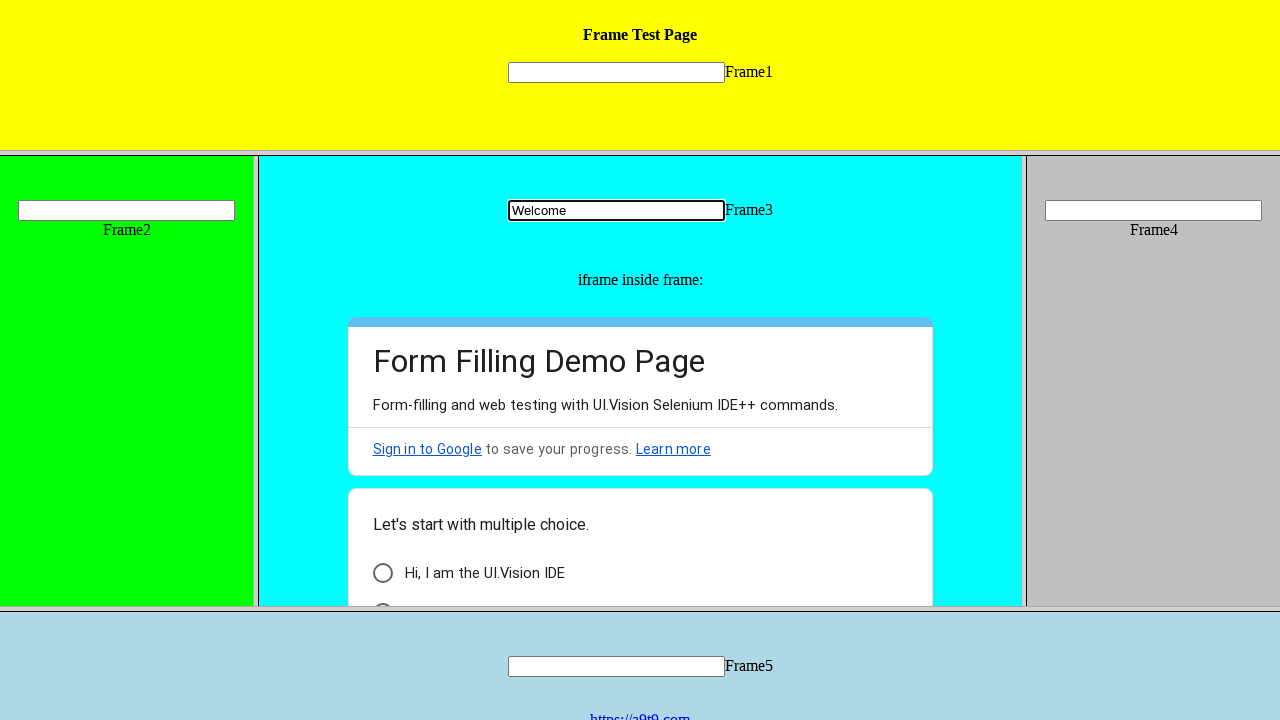

Checked checkbox in first child frame of frame_3 at (382, 573) on xpath=//*[@id='i6']/div[3]/div
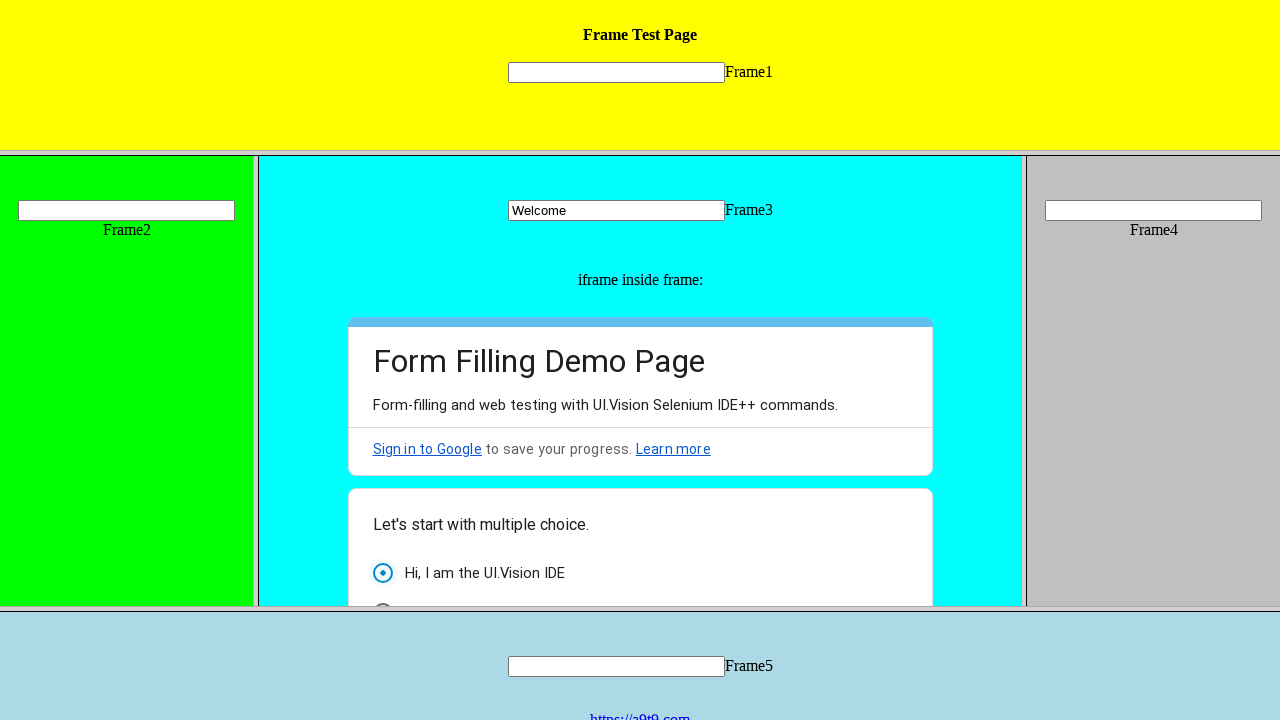

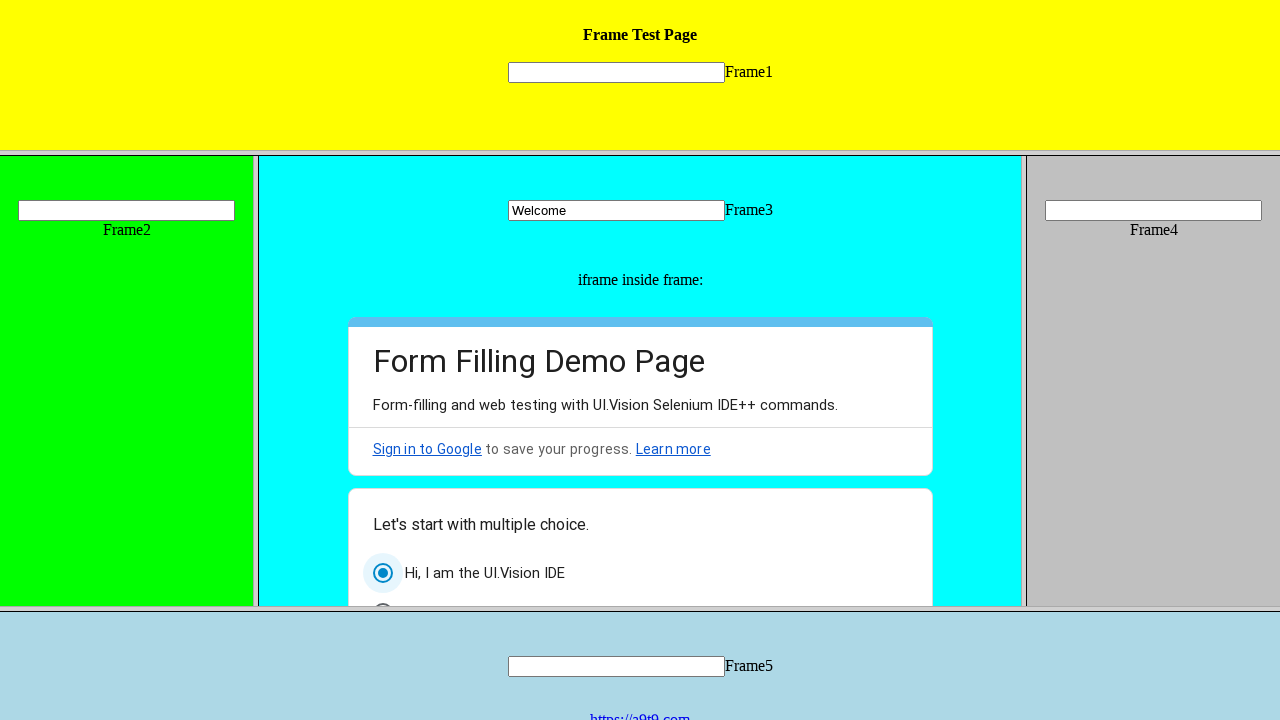